Navigates to a Medium article and verifies that images are present on the page

Starting URL: https://medium.com/illumination/sonar-for-soil-how-we-can-use-sound-to-save-our-farms-and-forests-8521ebf86bb8

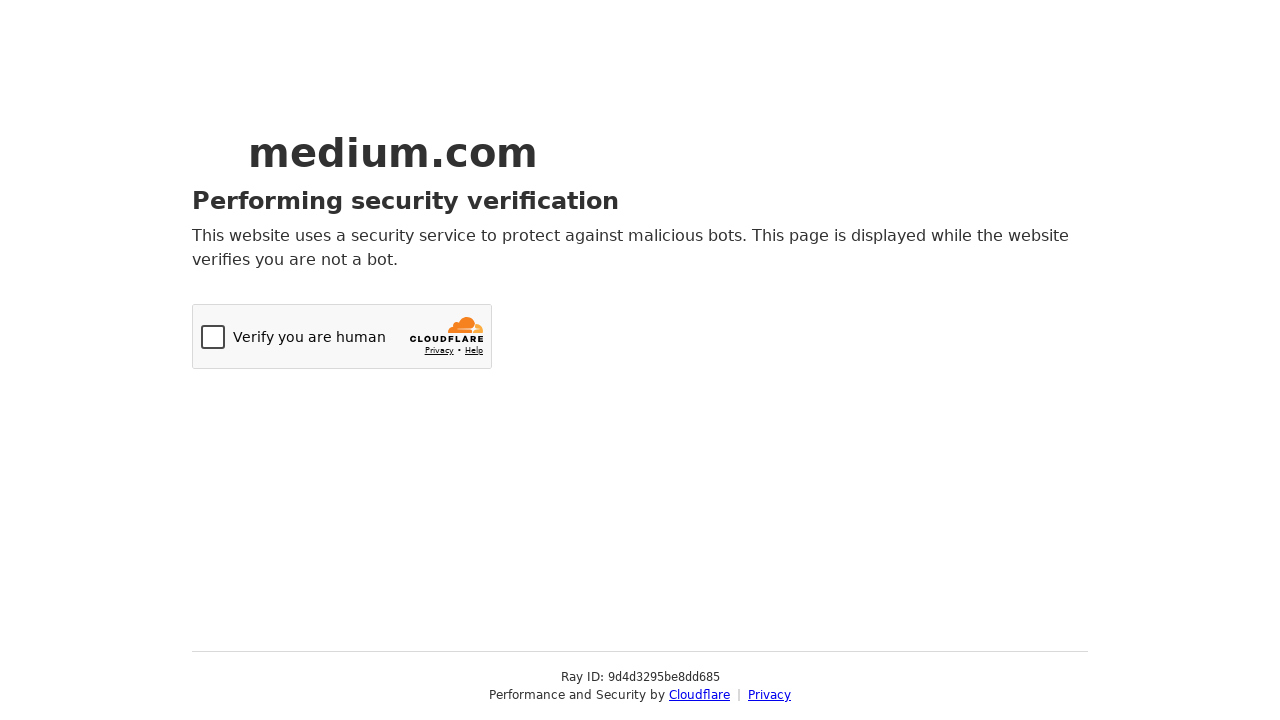

Navigated to Medium article about sonar for soil
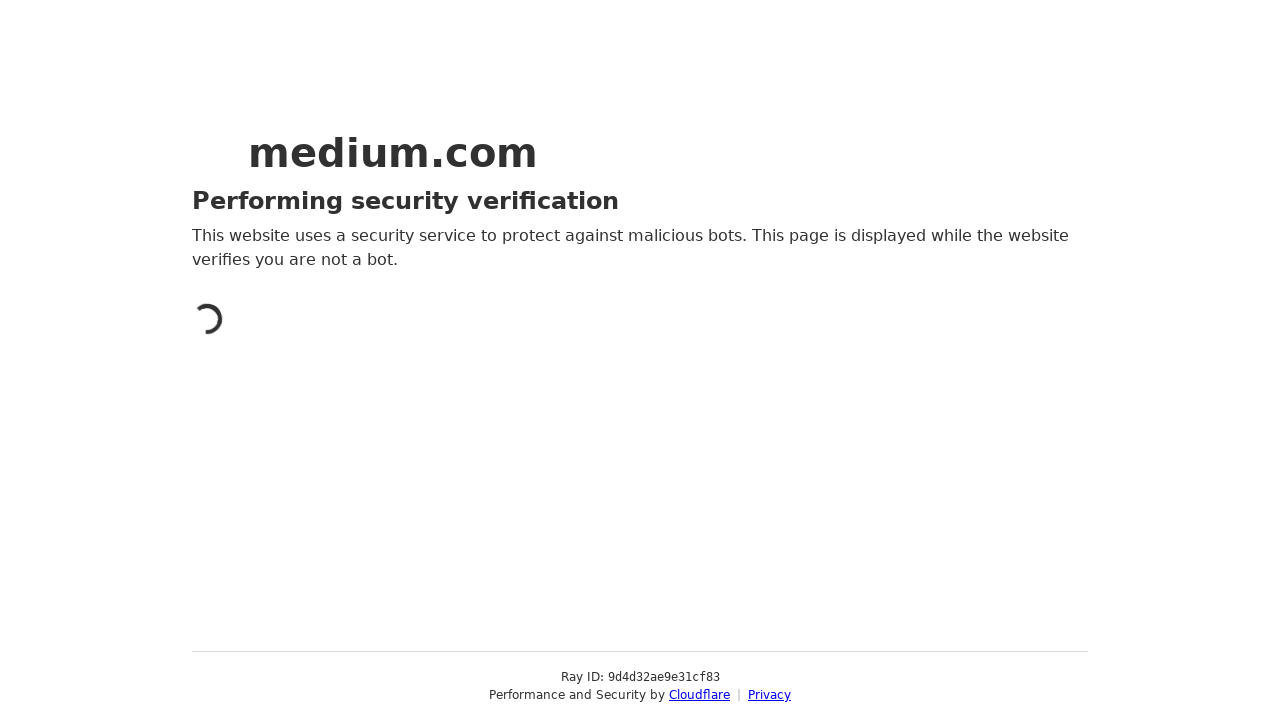

Waited for images to load on the page
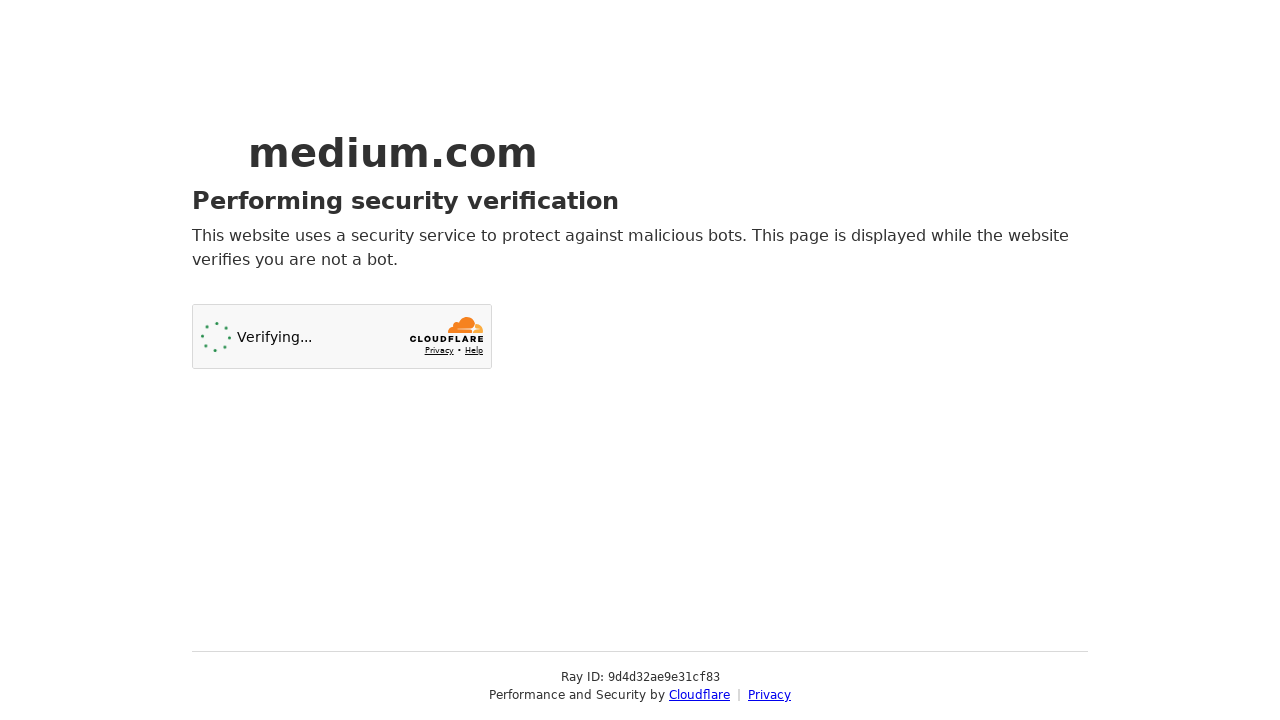

Verified that 1 images are present on the page
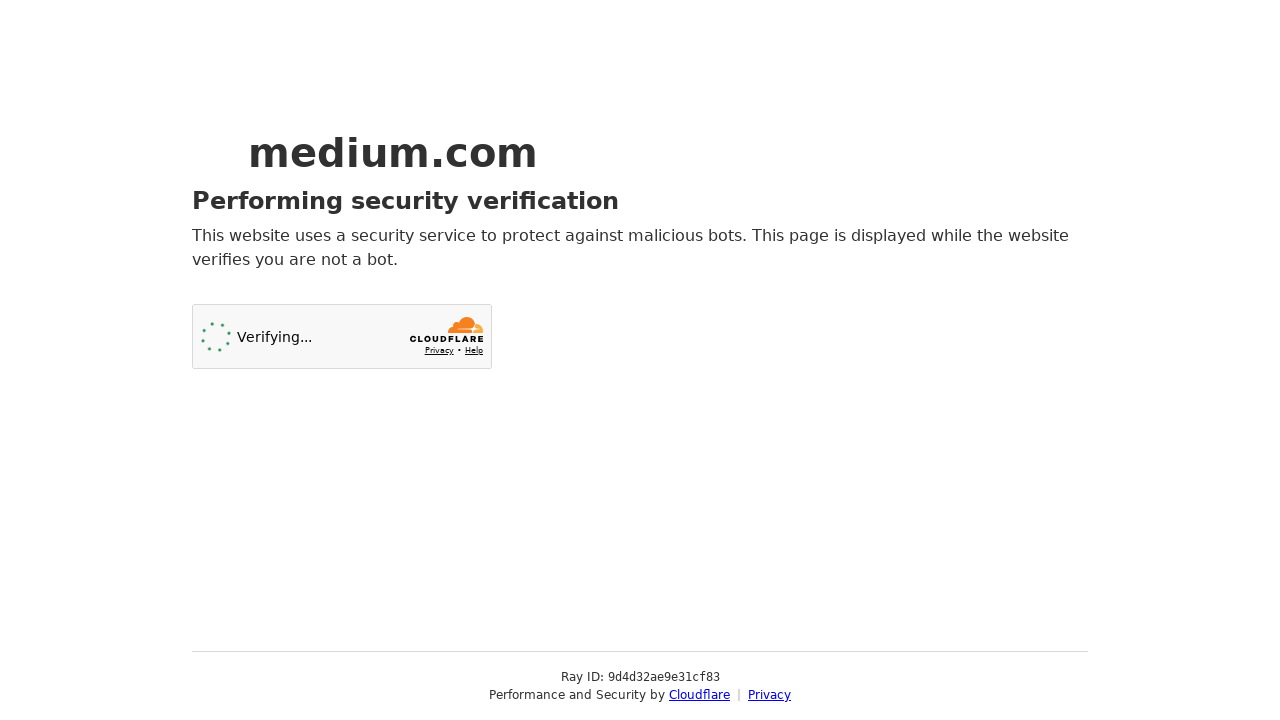

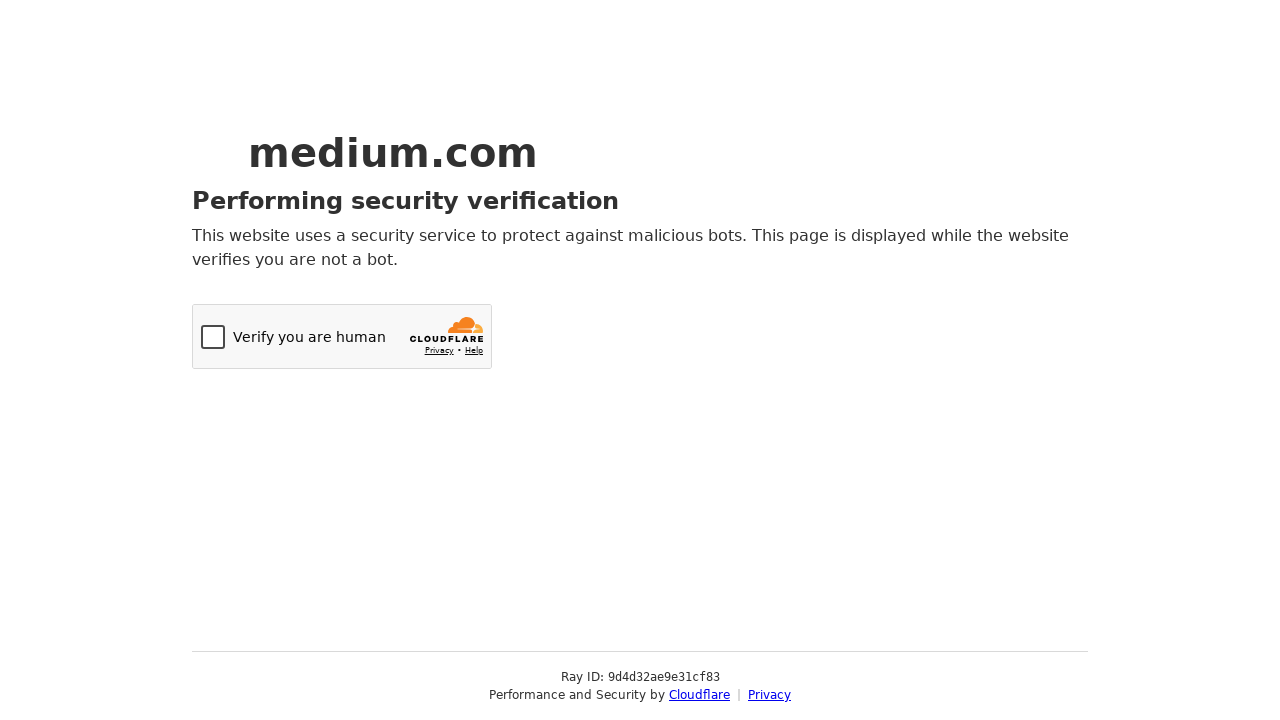